Tests the Playwright documentation homepage by verifying the page title, checking the "Get Started" link attributes, clicking it, and verifying navigation to the intro page

Starting URL: http://playwright.dev

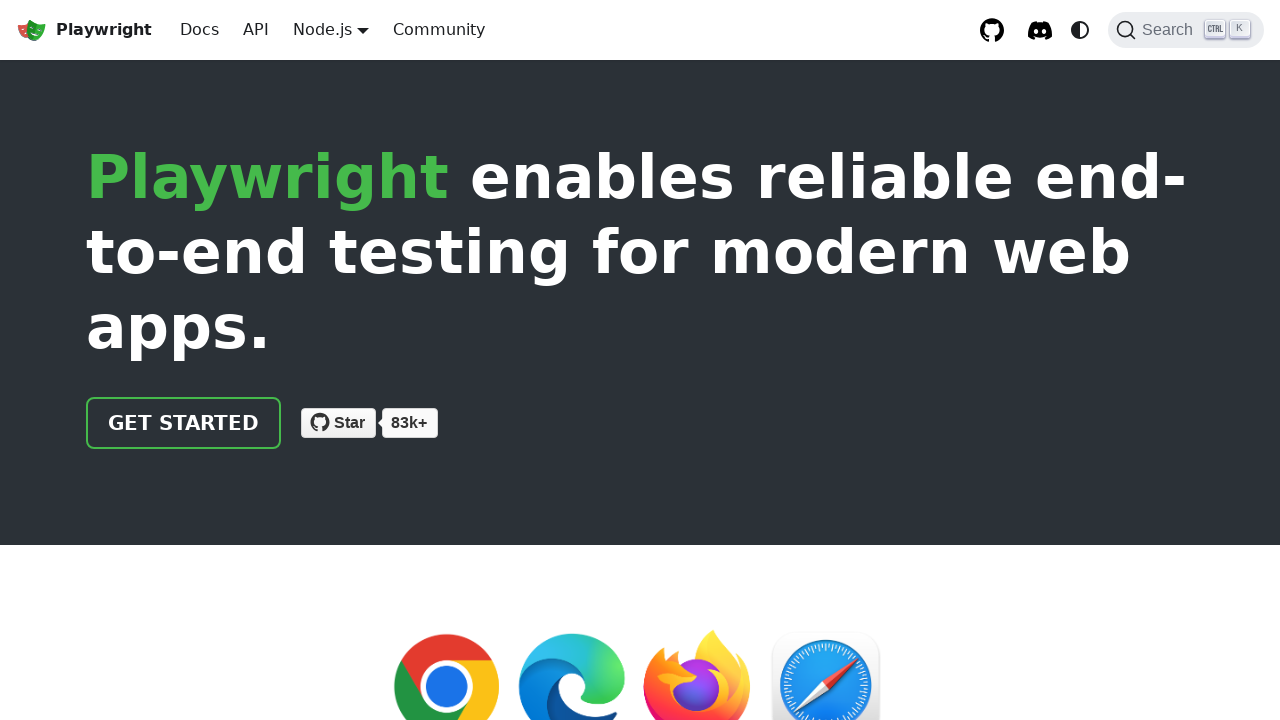

Verified page title contains 'Playwright'
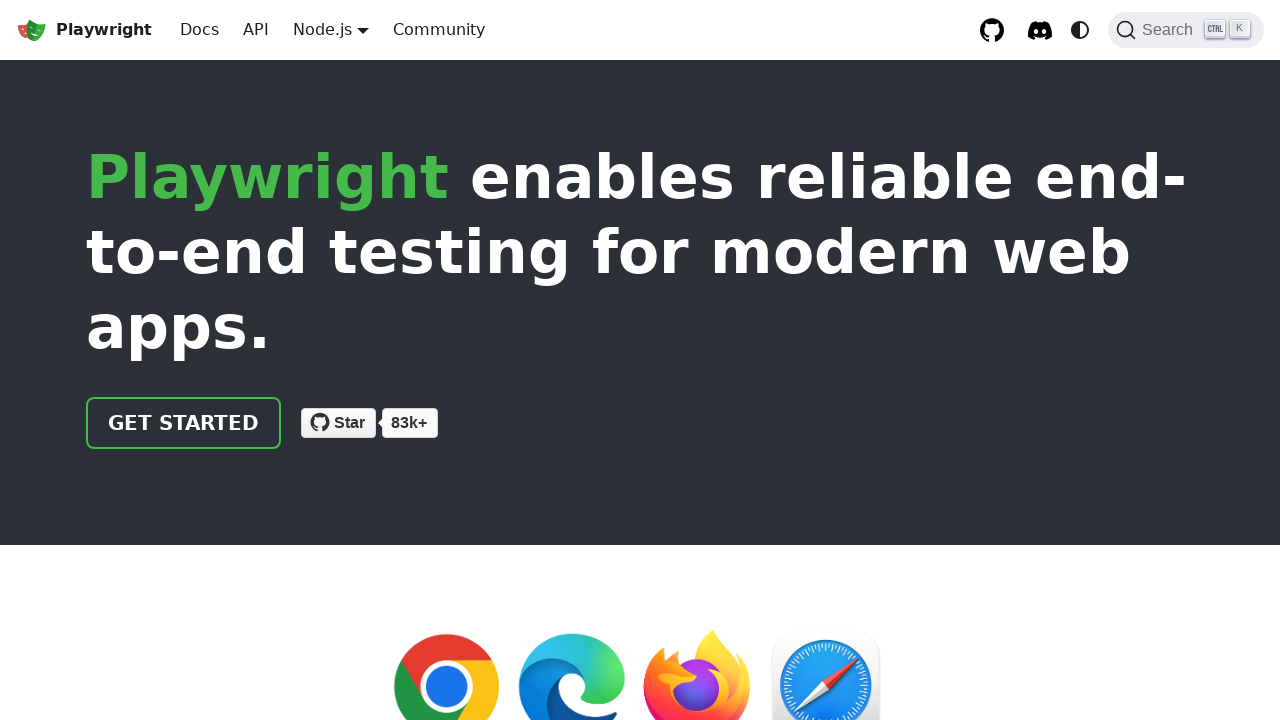

Located 'Get Started' link on the page
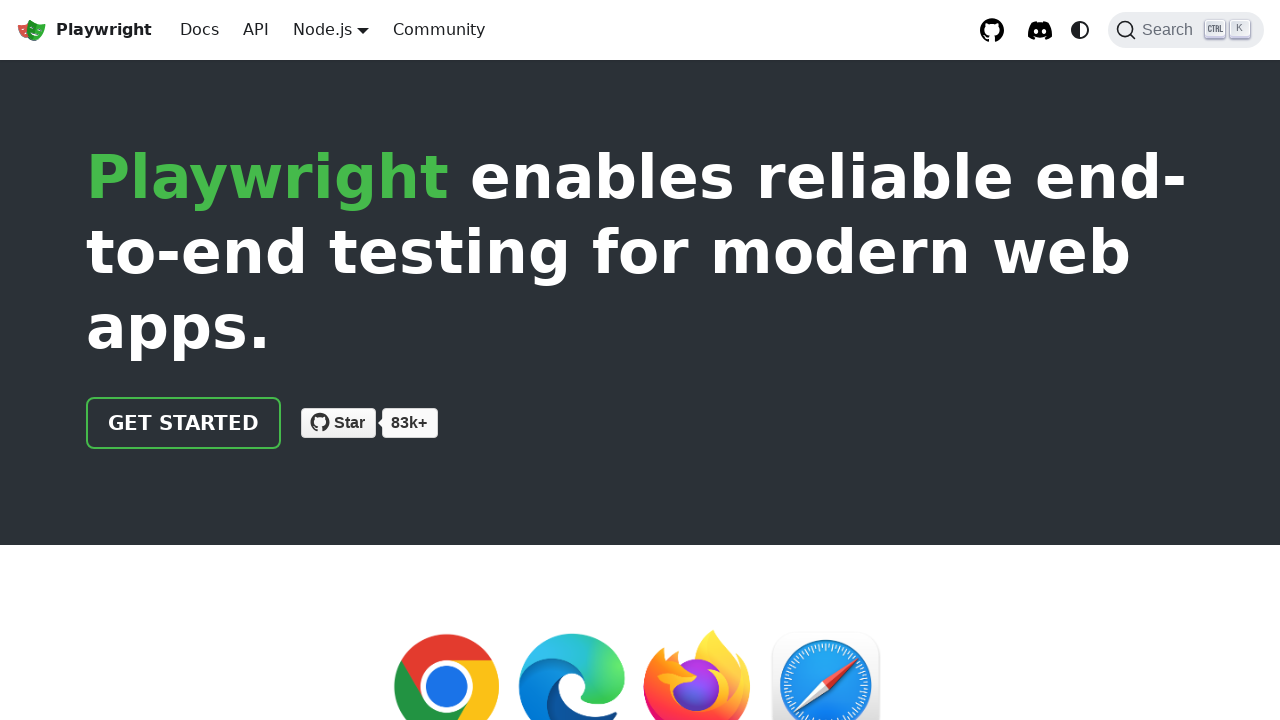

Verified 'Get Started' link href attribute is '/docs/intro'
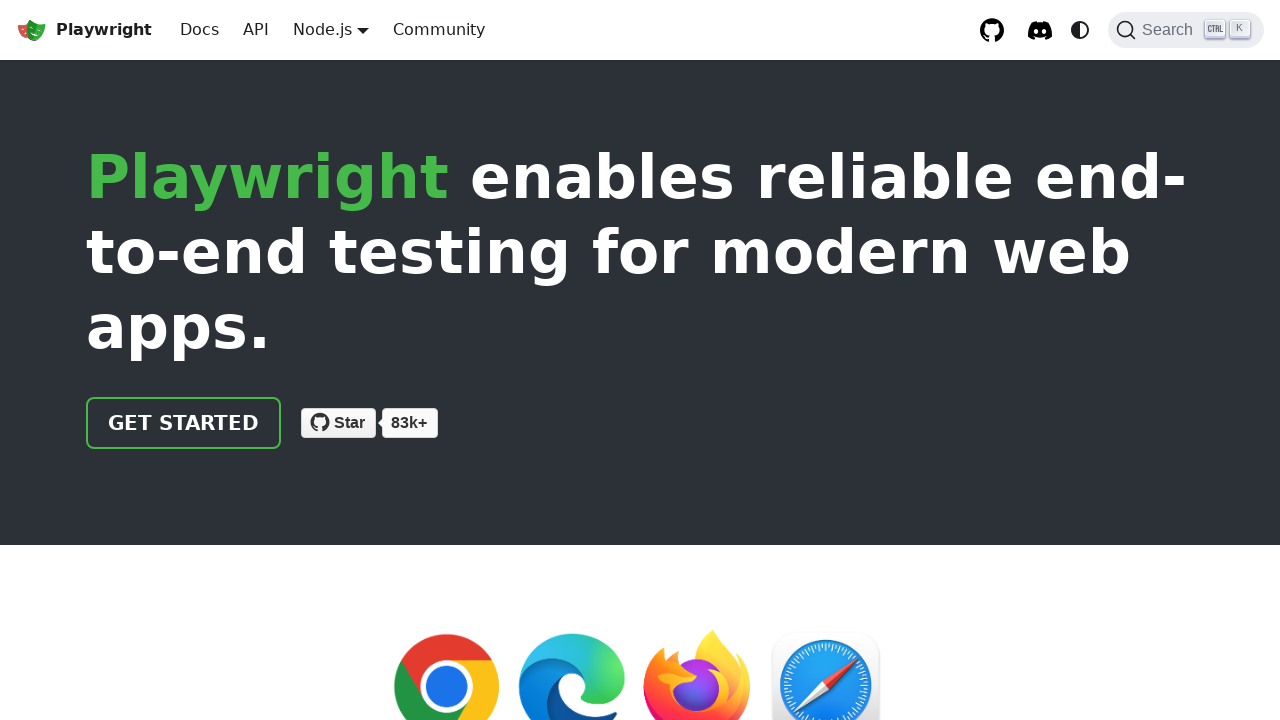

Clicked 'Get Started' link at (184, 423) on internal:role=link[name="Get Started"i]
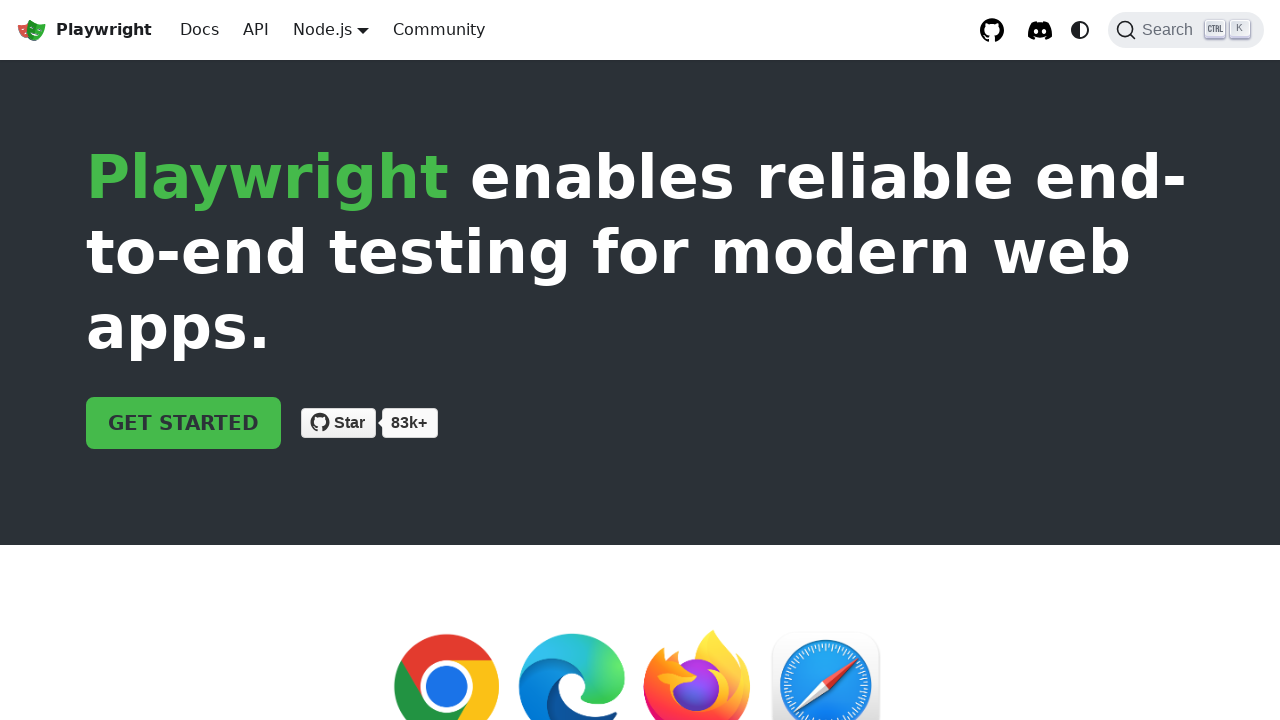

Navigation completed to intro page
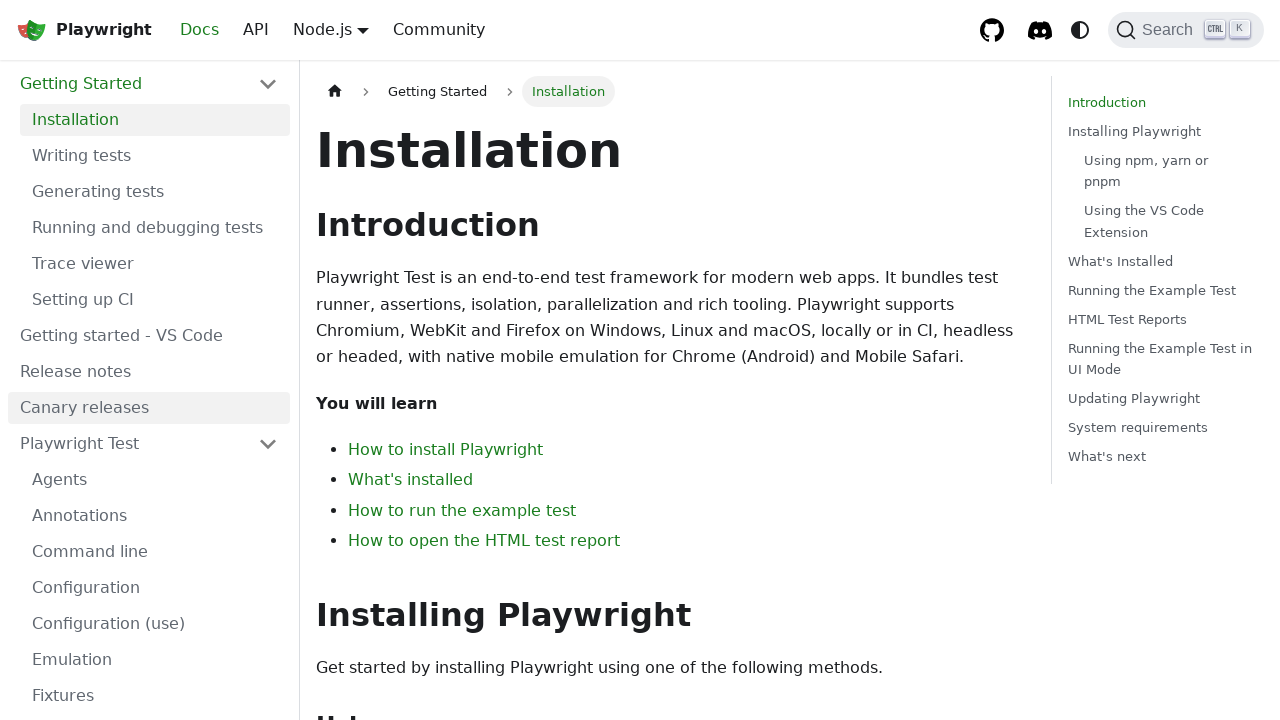

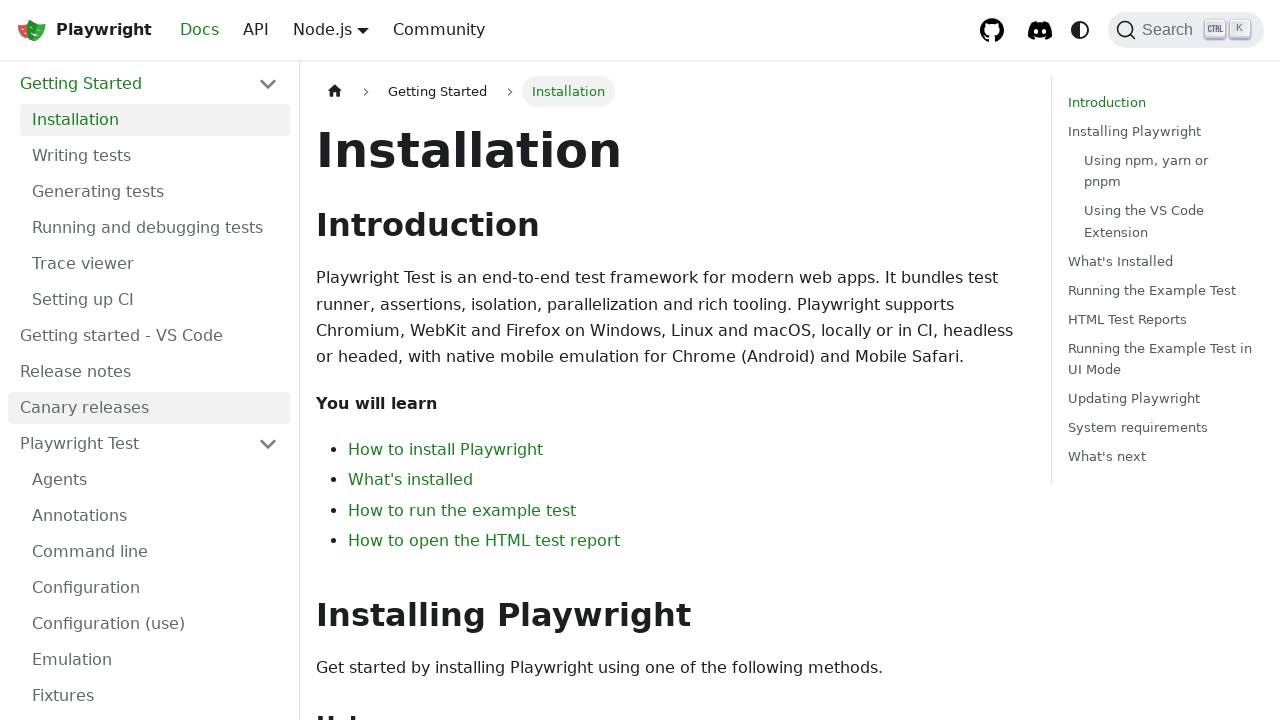